Tests dropdown selection for origin and destination stations on a flight booking form

Starting URL: https://rahulshettyacademy.com/dropdownsPractise/#

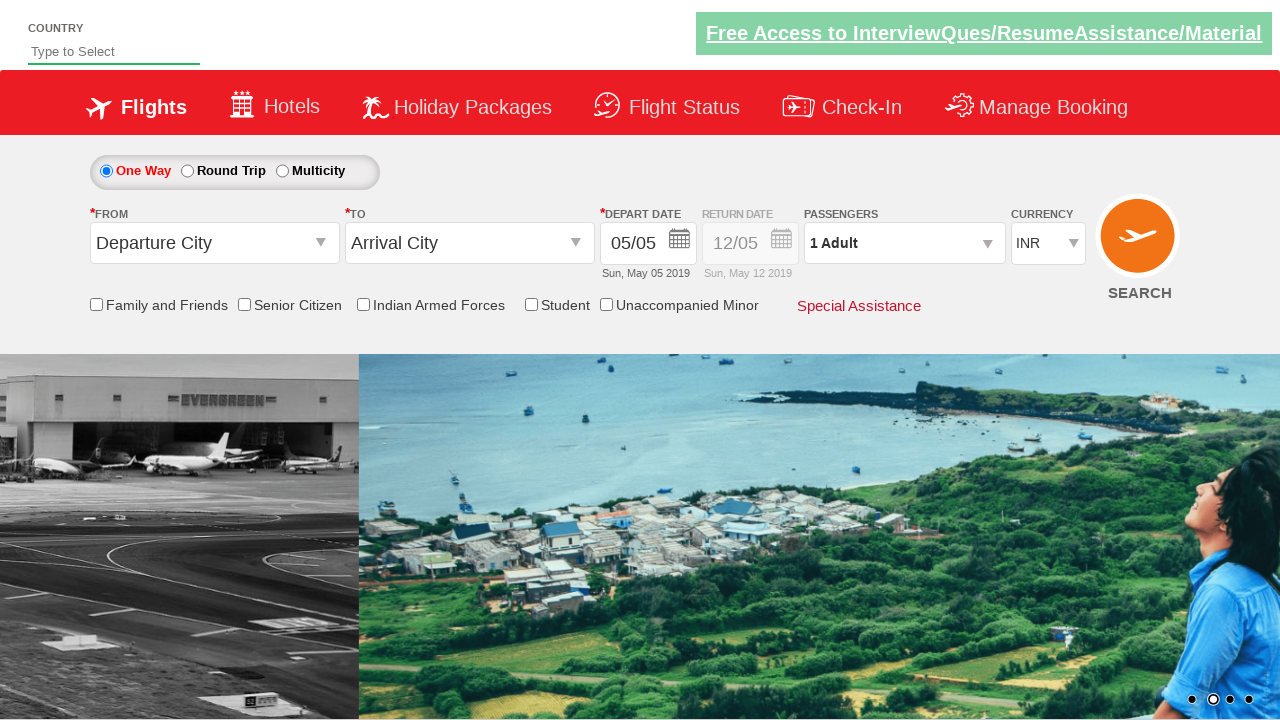

Clicked on origin station dropdown at (214, 243) on #ctl00_mainContent_ddl_originStation1_CTXT
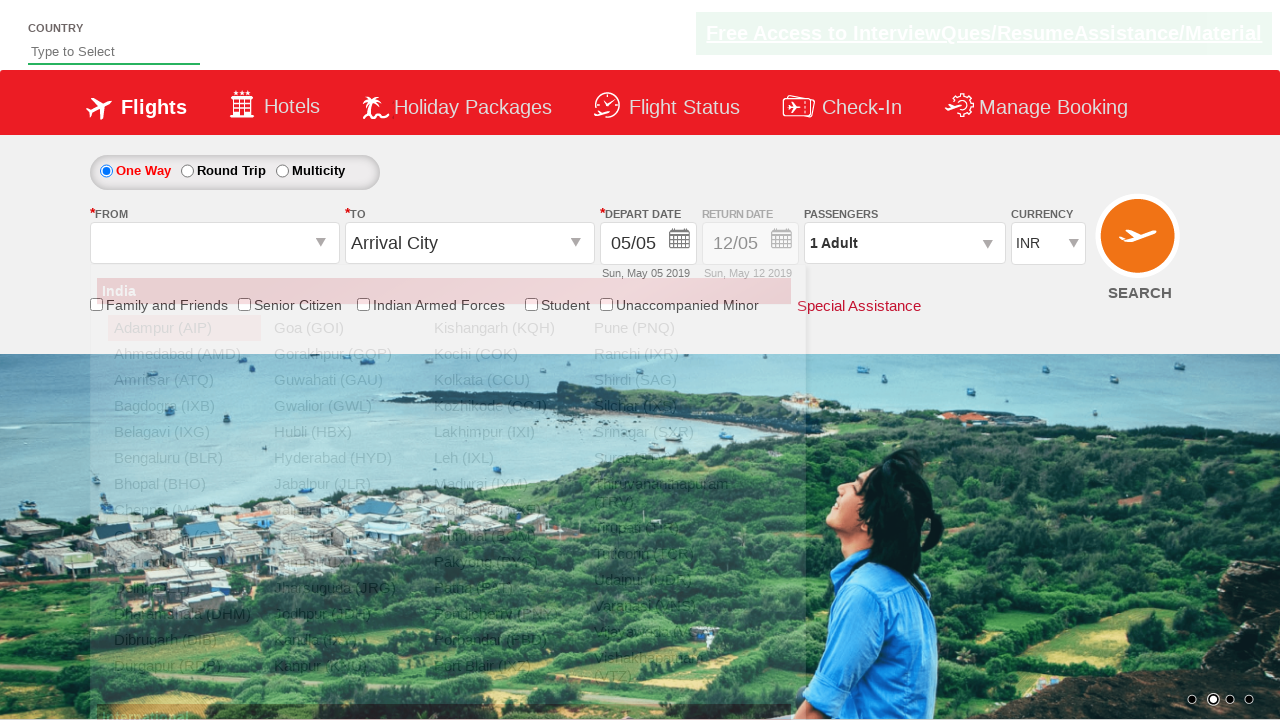

Selected Bangalore (BLR) as origin station at (184, 458) on a[value='BLR']
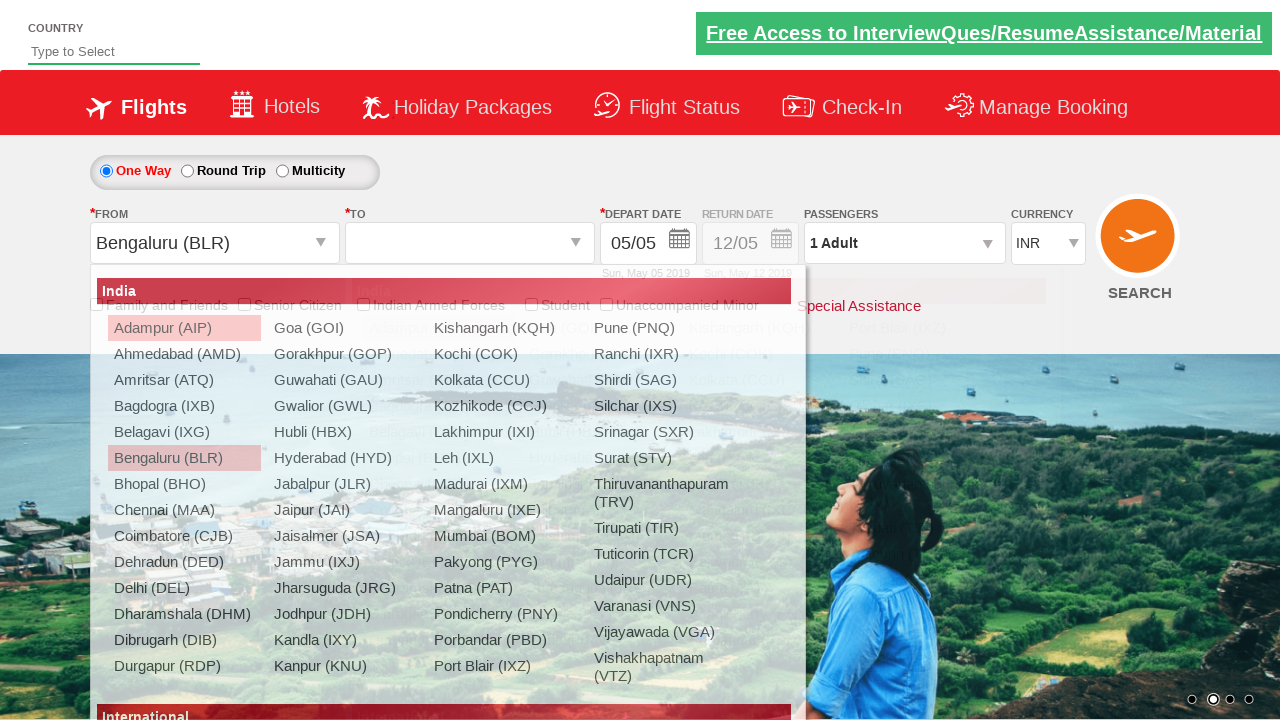

Waited for destination dropdown to be ready
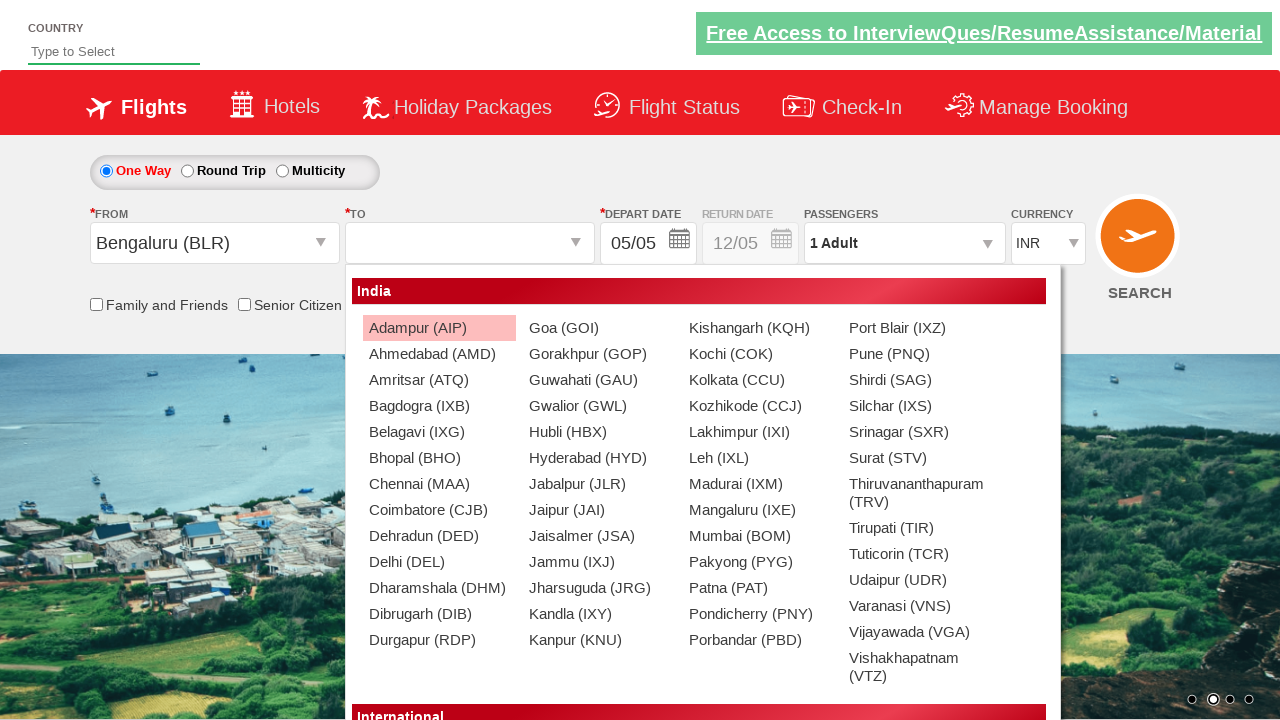

Selected Delhi (DEL) as destination station at (439, 562) on #ctl00_mainContent_ddl_destinationStation1_CTNR a[value='DEL']
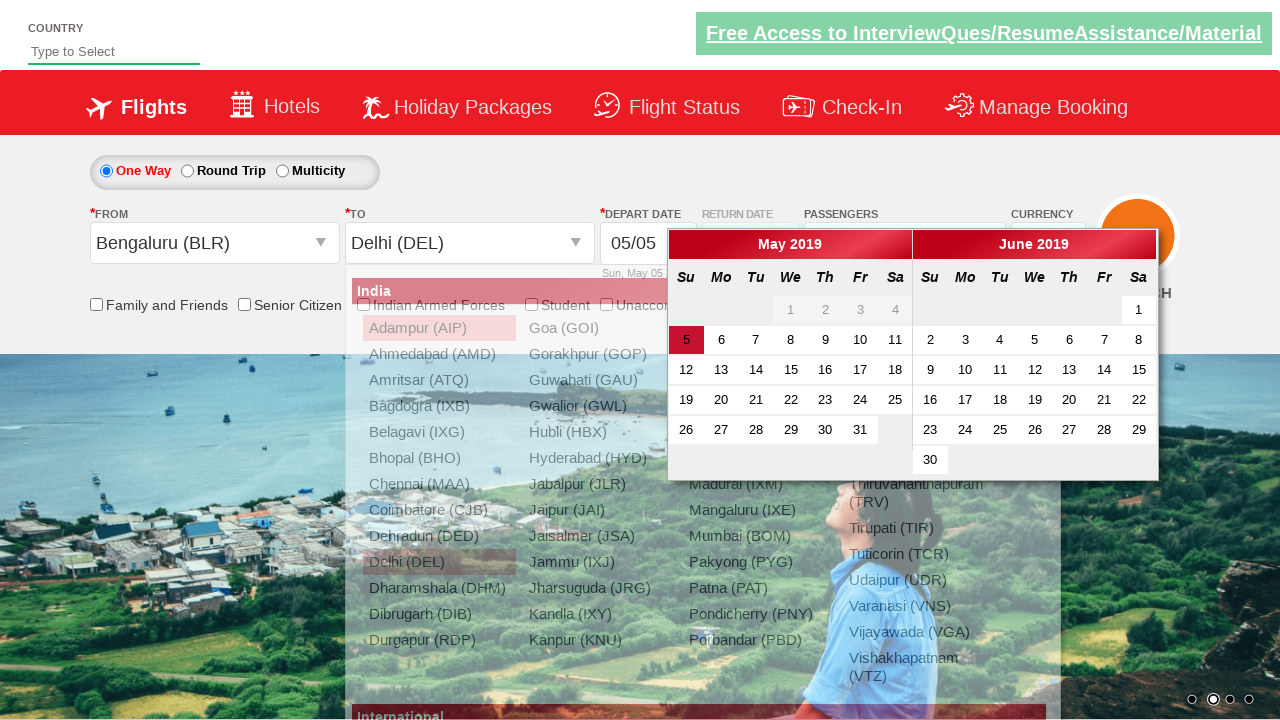

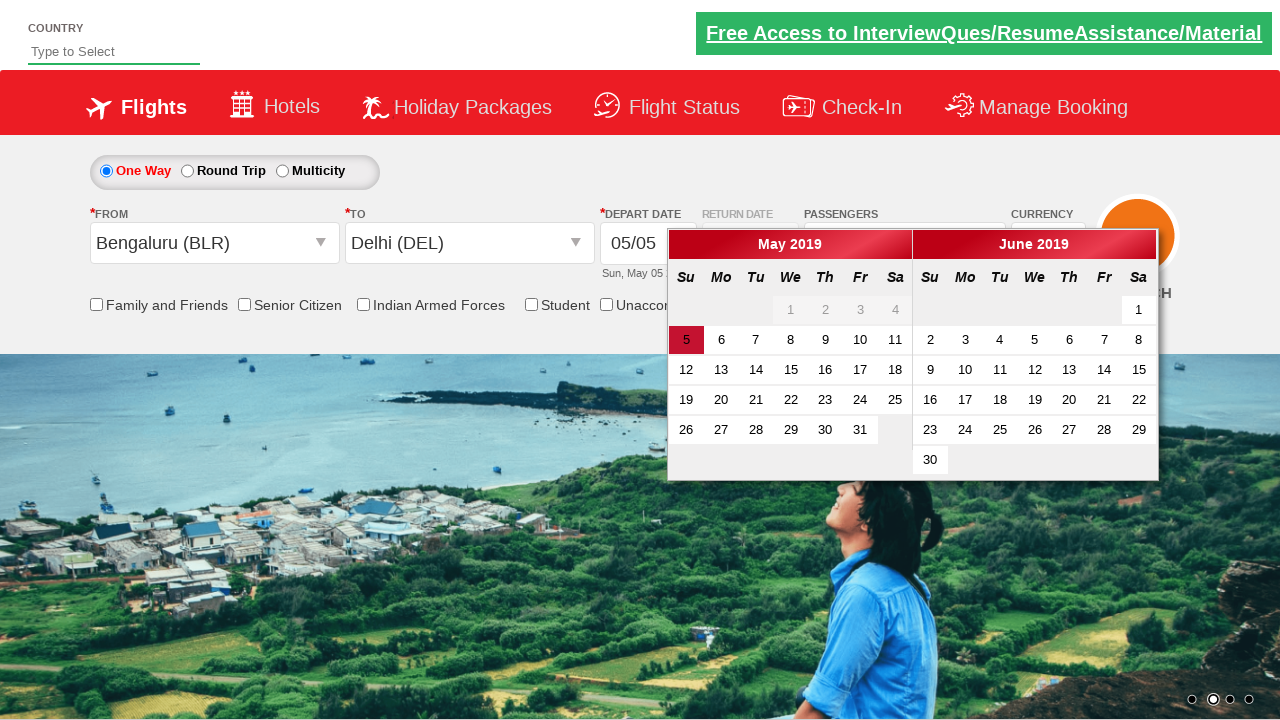